Tests searching for "python" on python.org and verifies that results are found

Starting URL: http://www.python.org

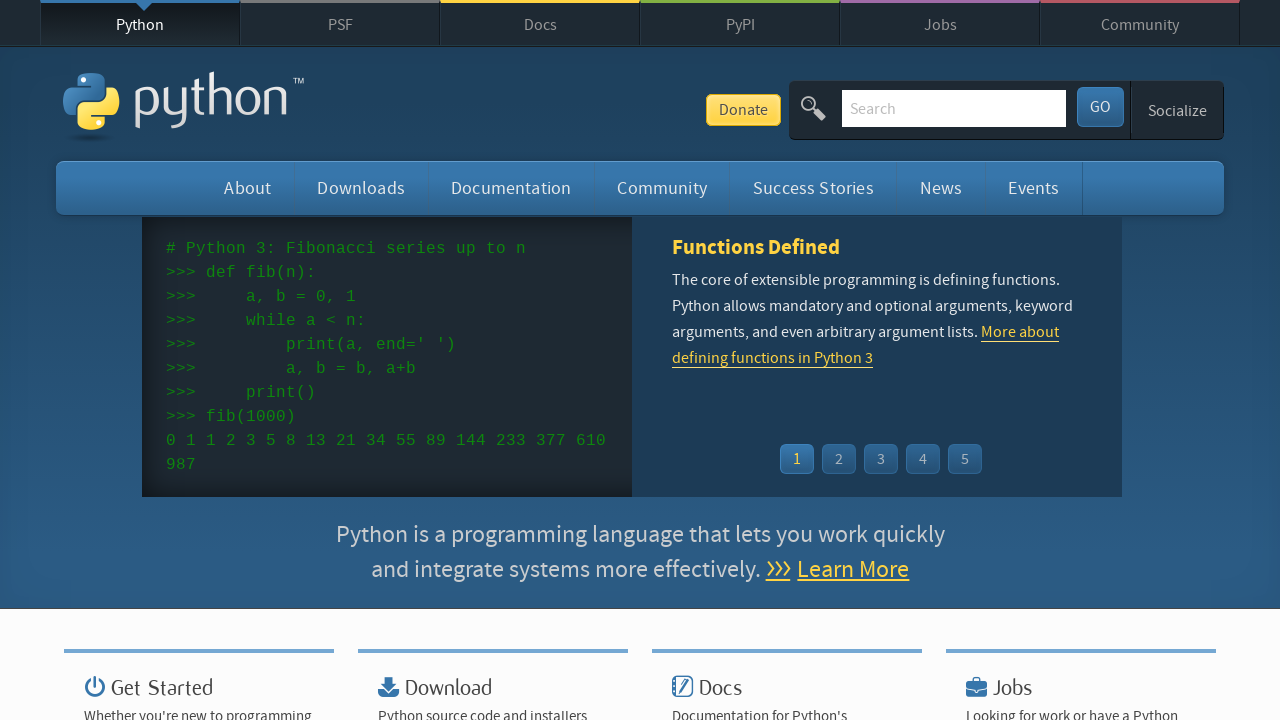

Located search input field with name='q'
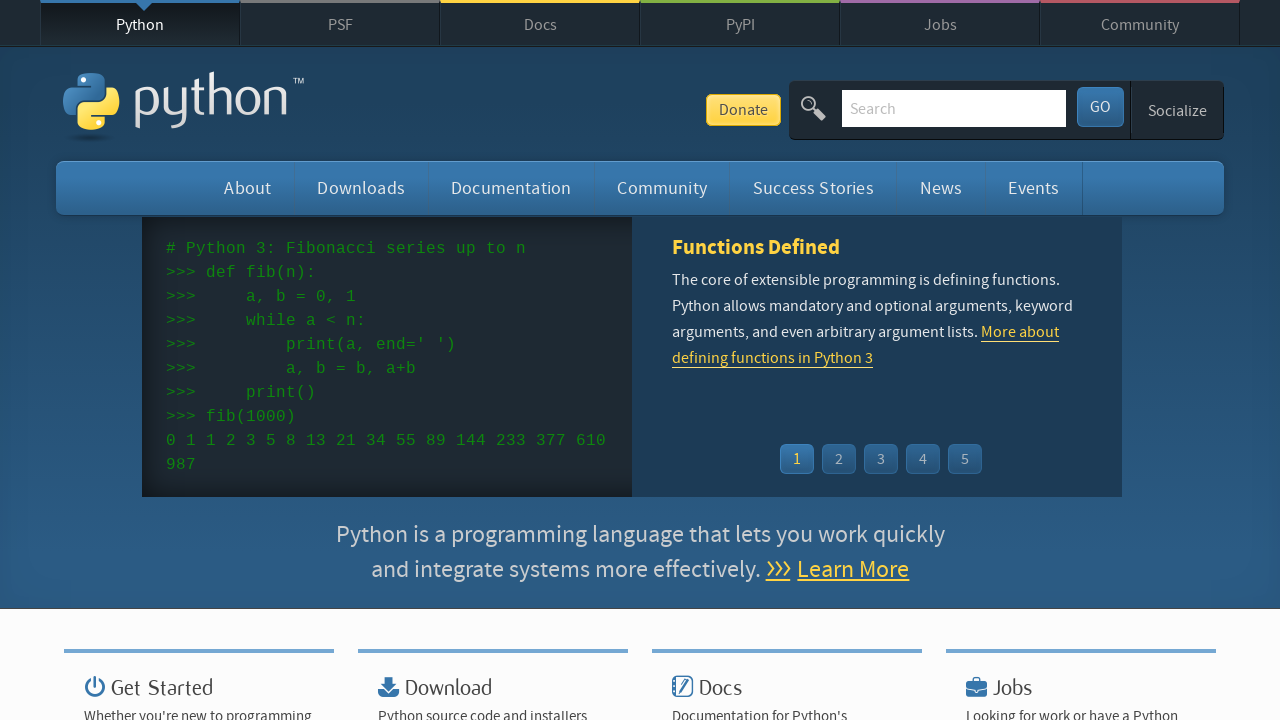

Filled search field with 'python' on input[name='q']
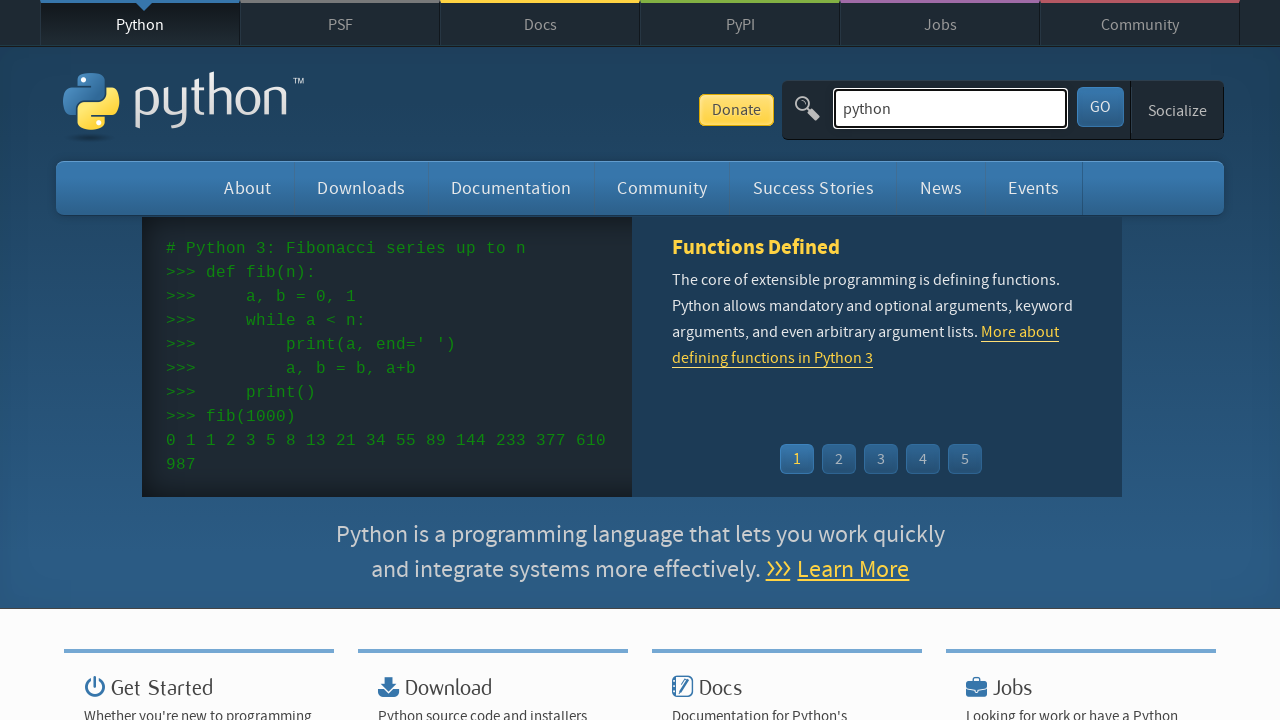

Pressed Enter to submit search query on input[name='q']
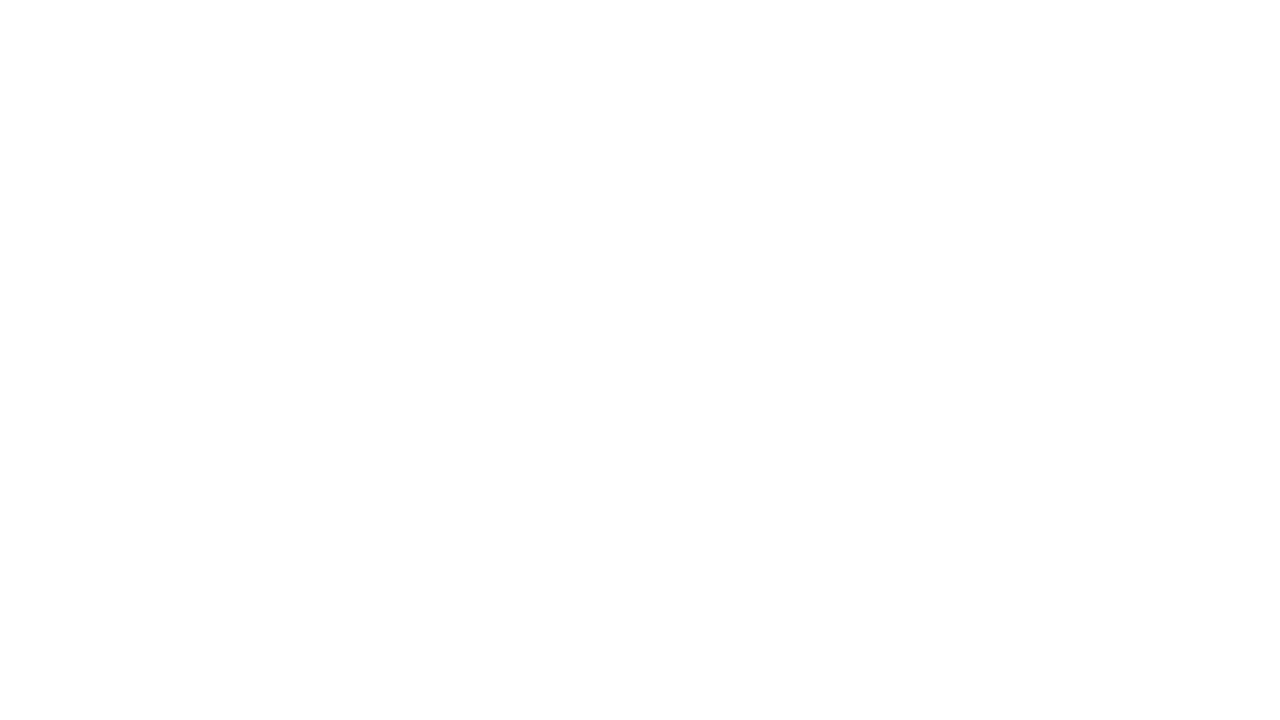

Search results page loaded (networkidle)
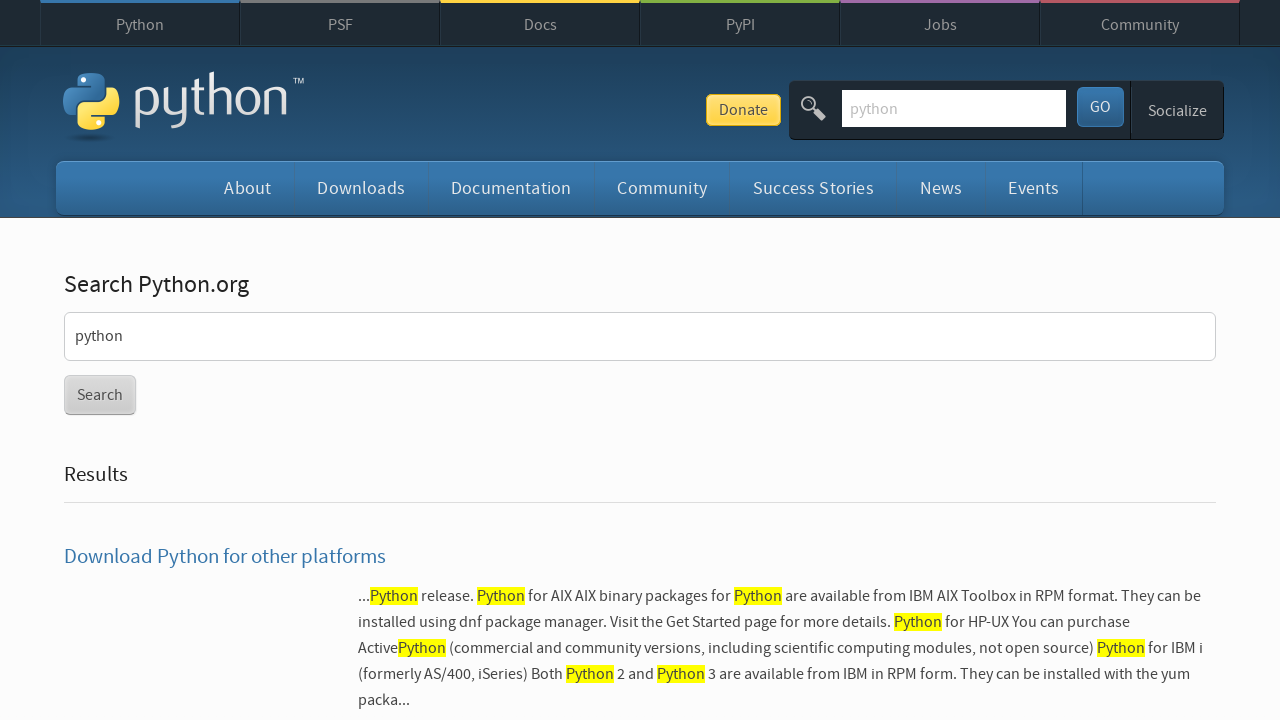

Verified that 'No results found.' text does not appear - search results are present
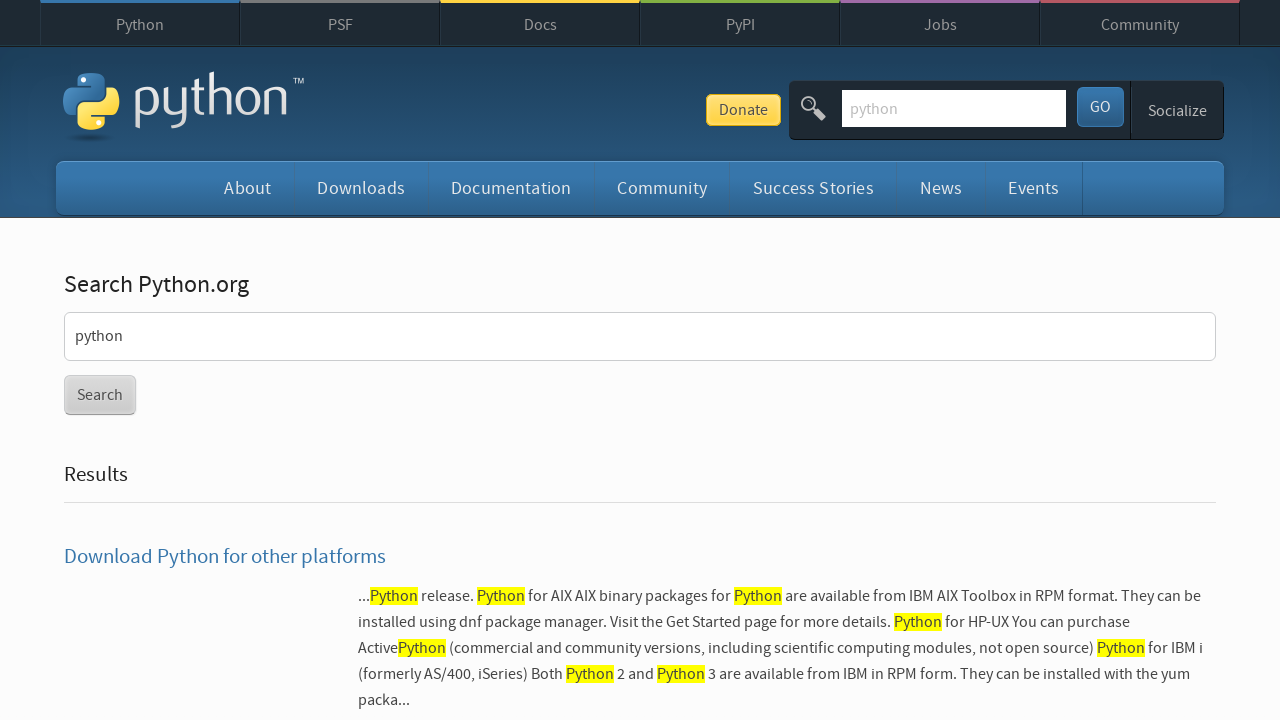

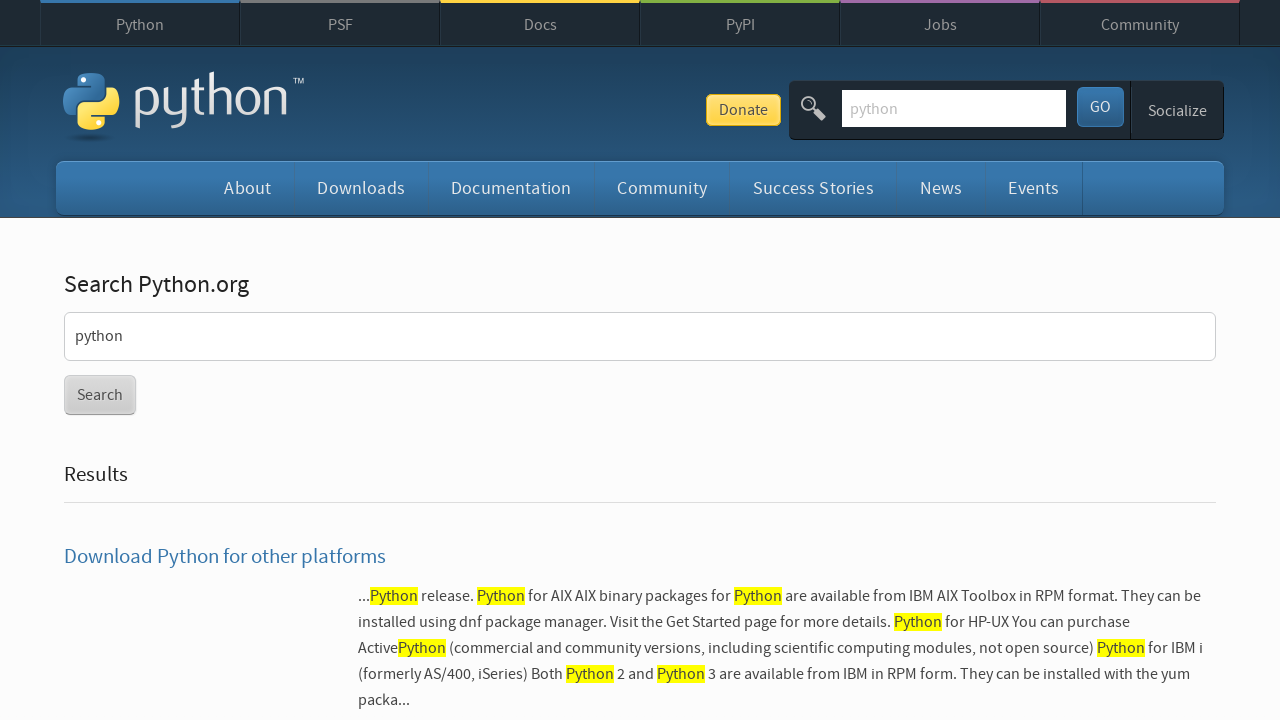